Tests dynamic control enabling functionality by clicking the Enable button and waiting for an input field to become clickable

Starting URL: https://the-internet.herokuapp.com/dynamic_controls

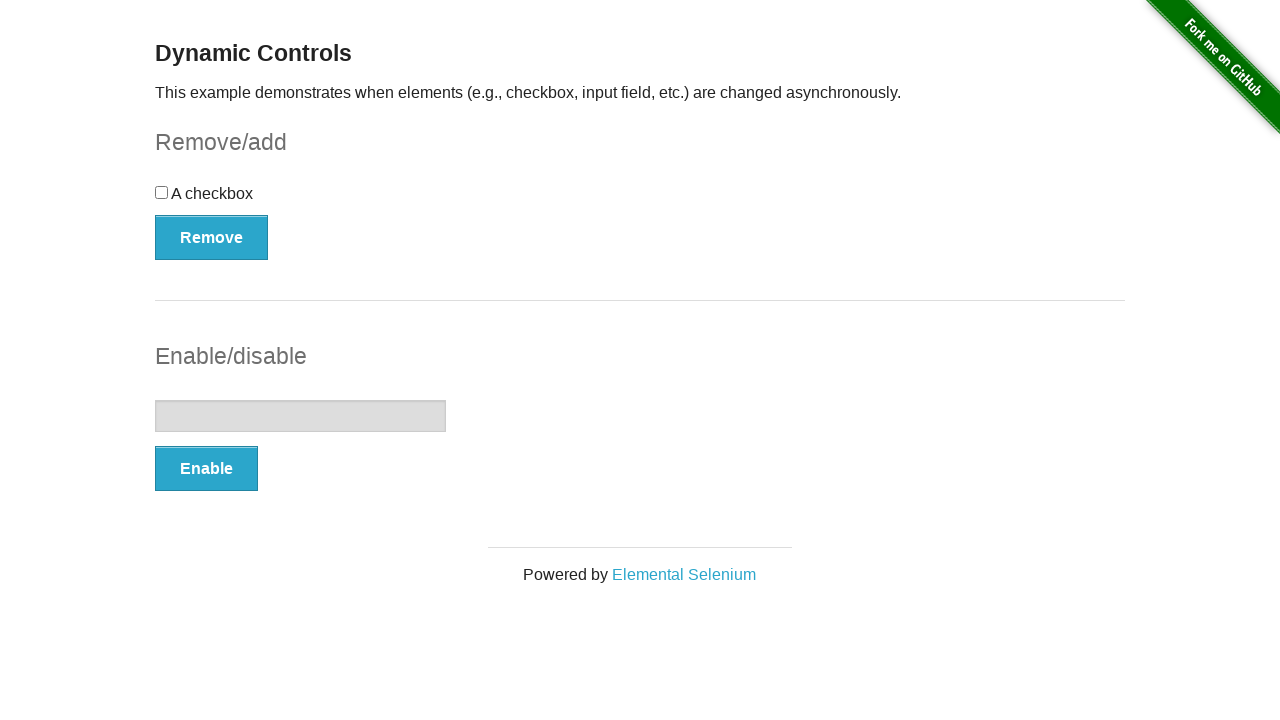

Clicked the Enable button to enable the text input field at (206, 469) on button:has-text('Enable')
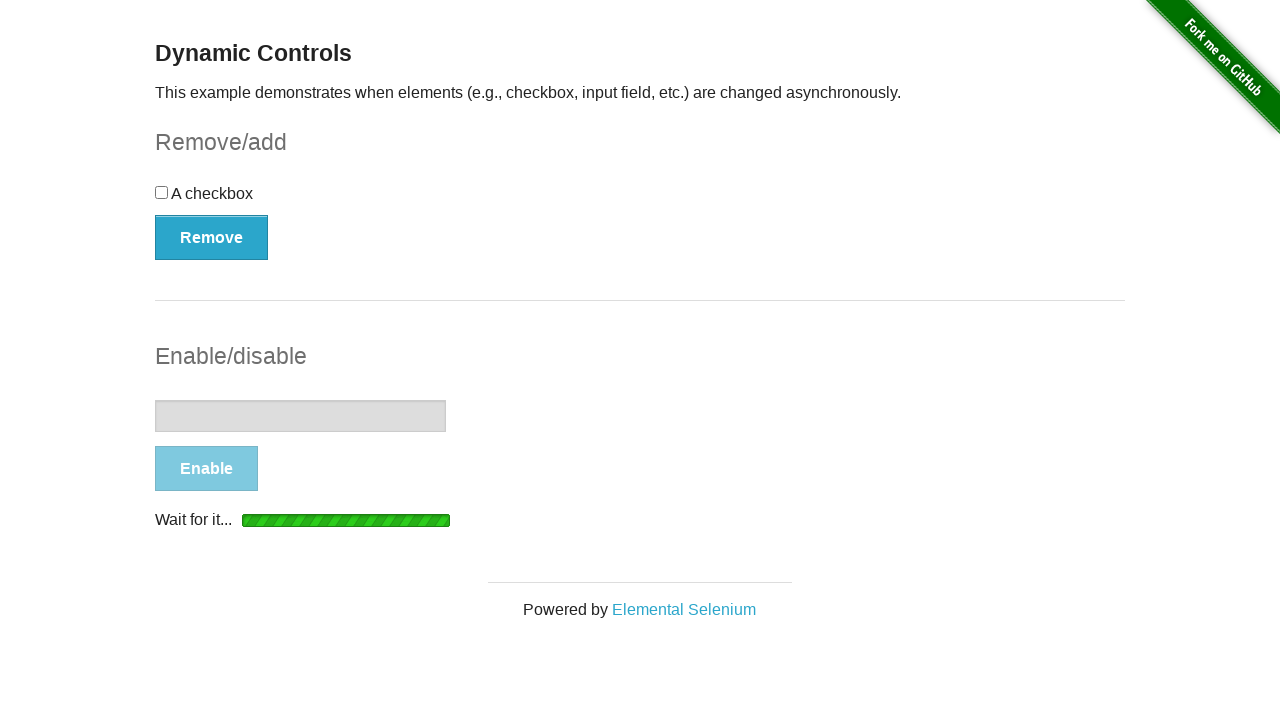

Waited for the input field to become enabled and clickable
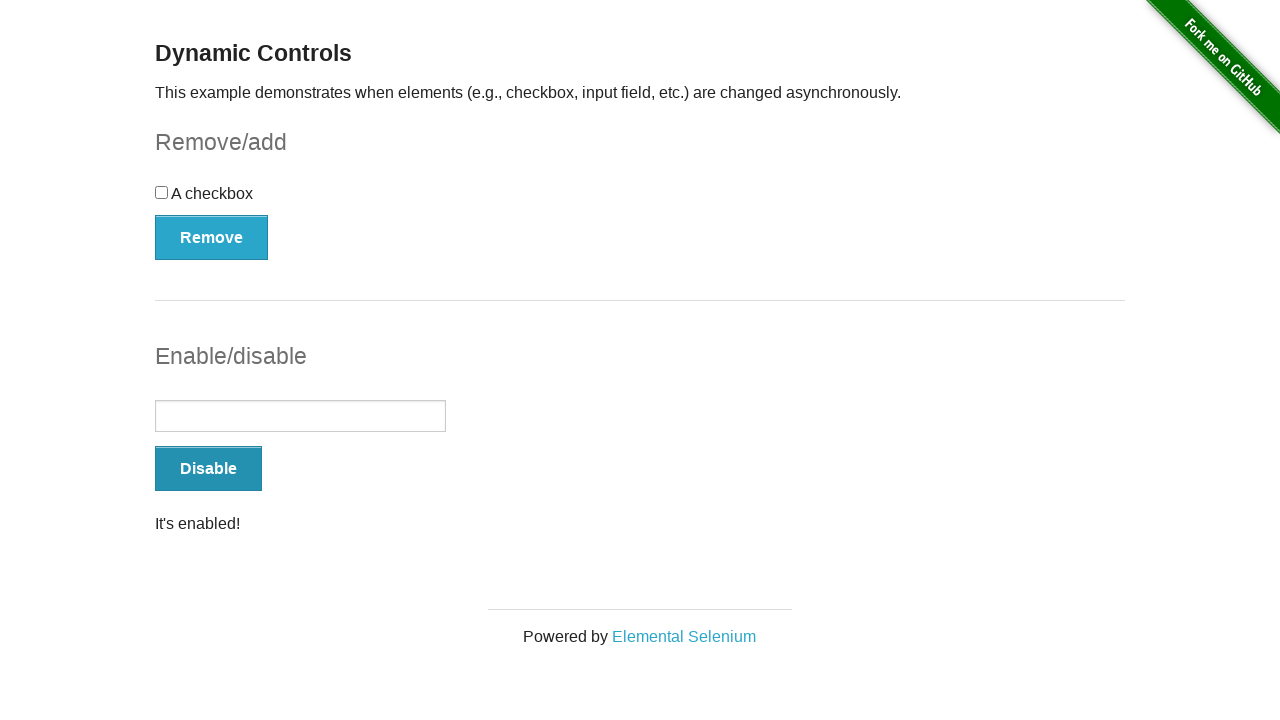

Located the input element
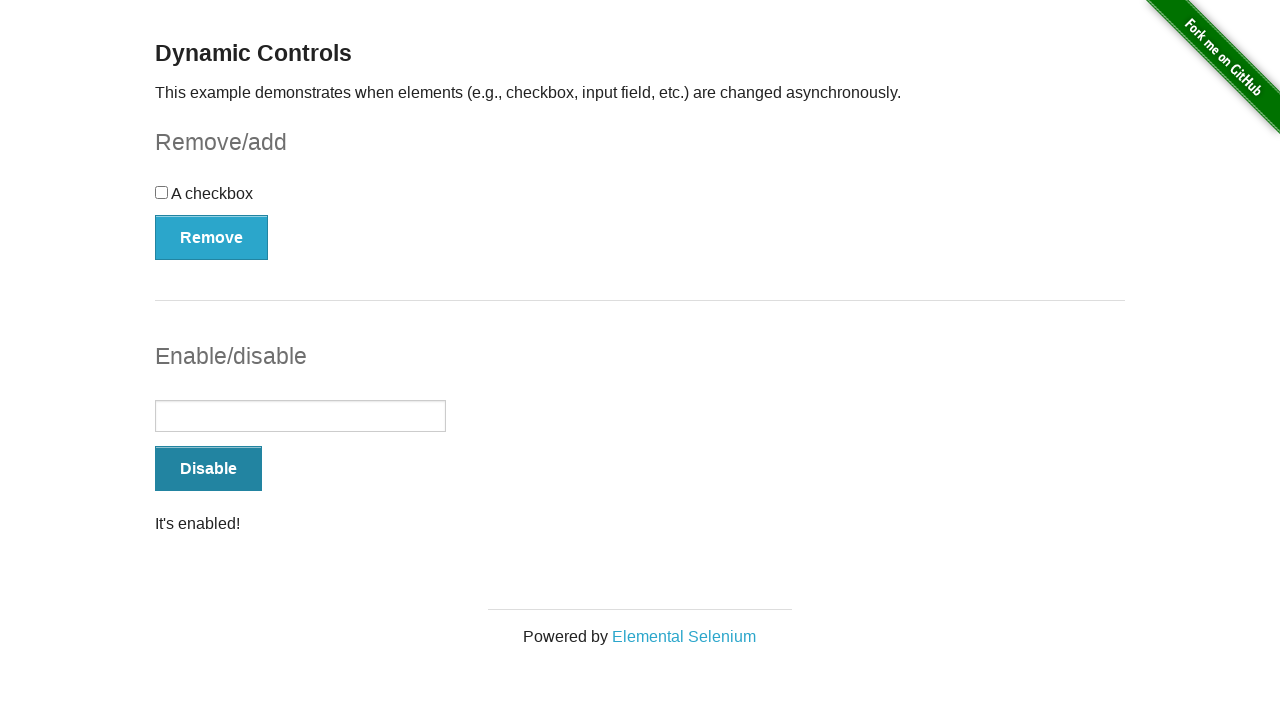

Verified that the input field is enabled
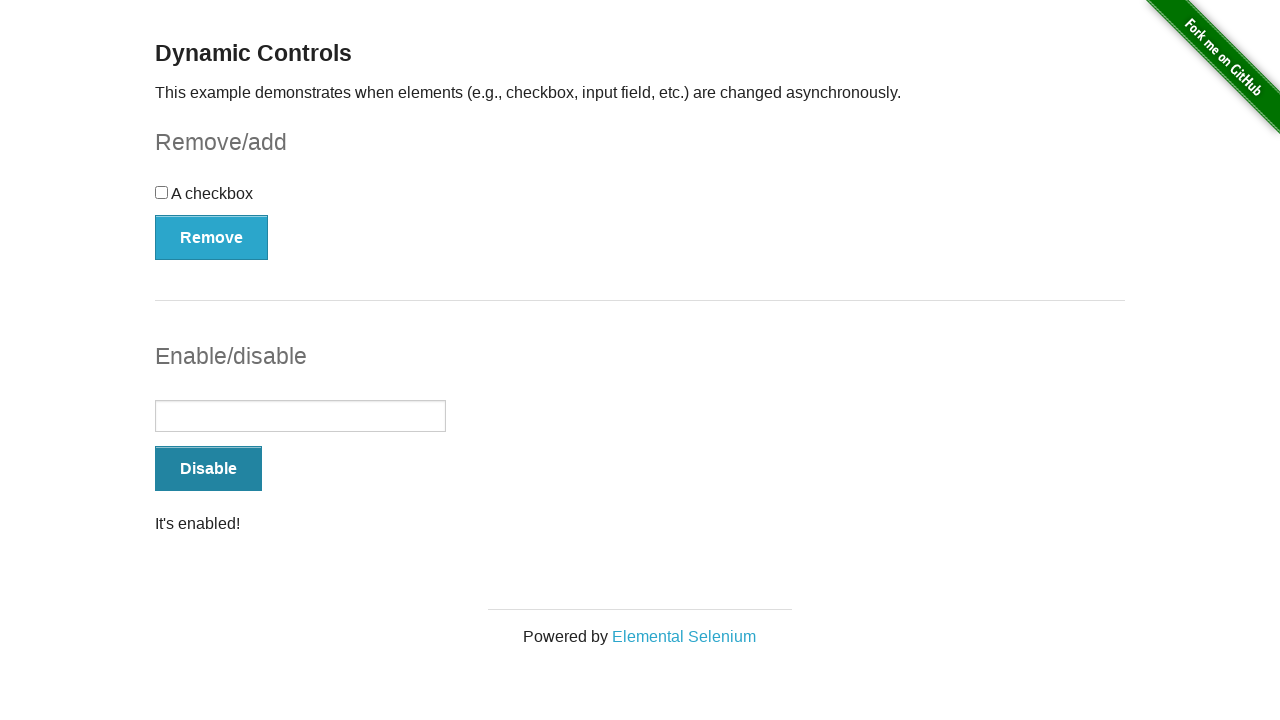

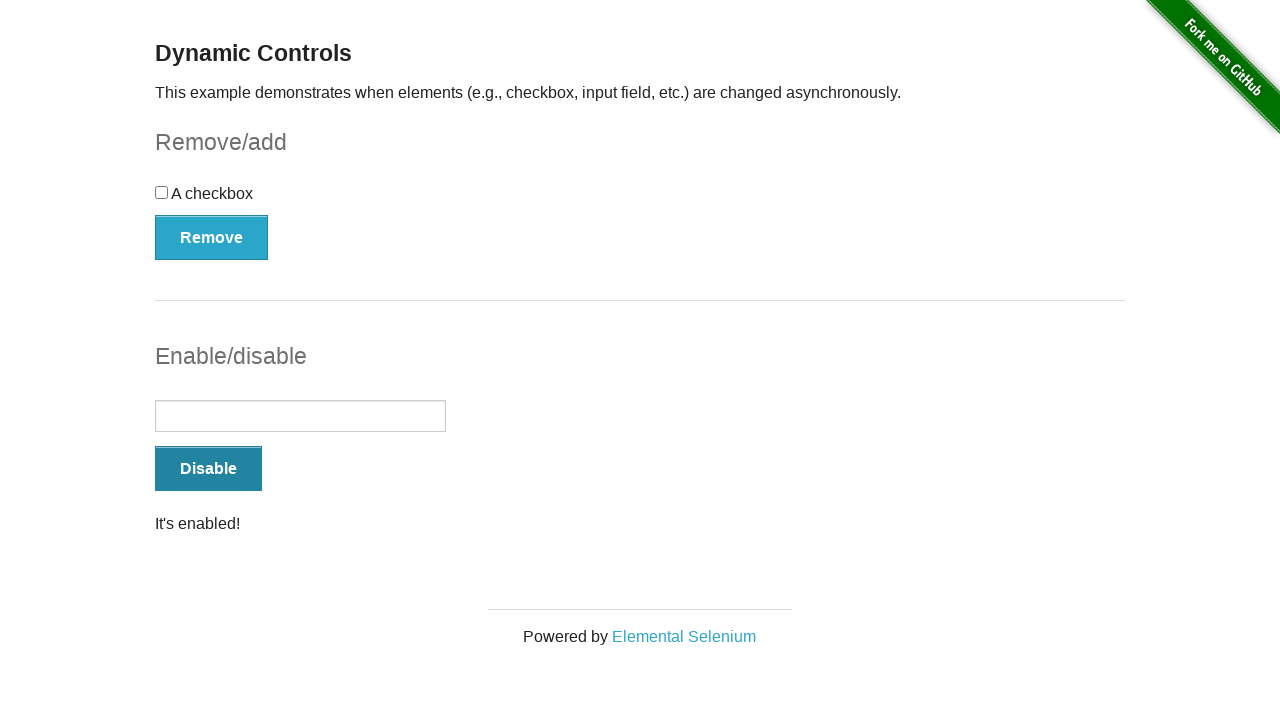